Tests responsive design by resizing browser window to different widths and checking scroll height at each breakpoint

Starting URL: http://thdnice.tistory.com

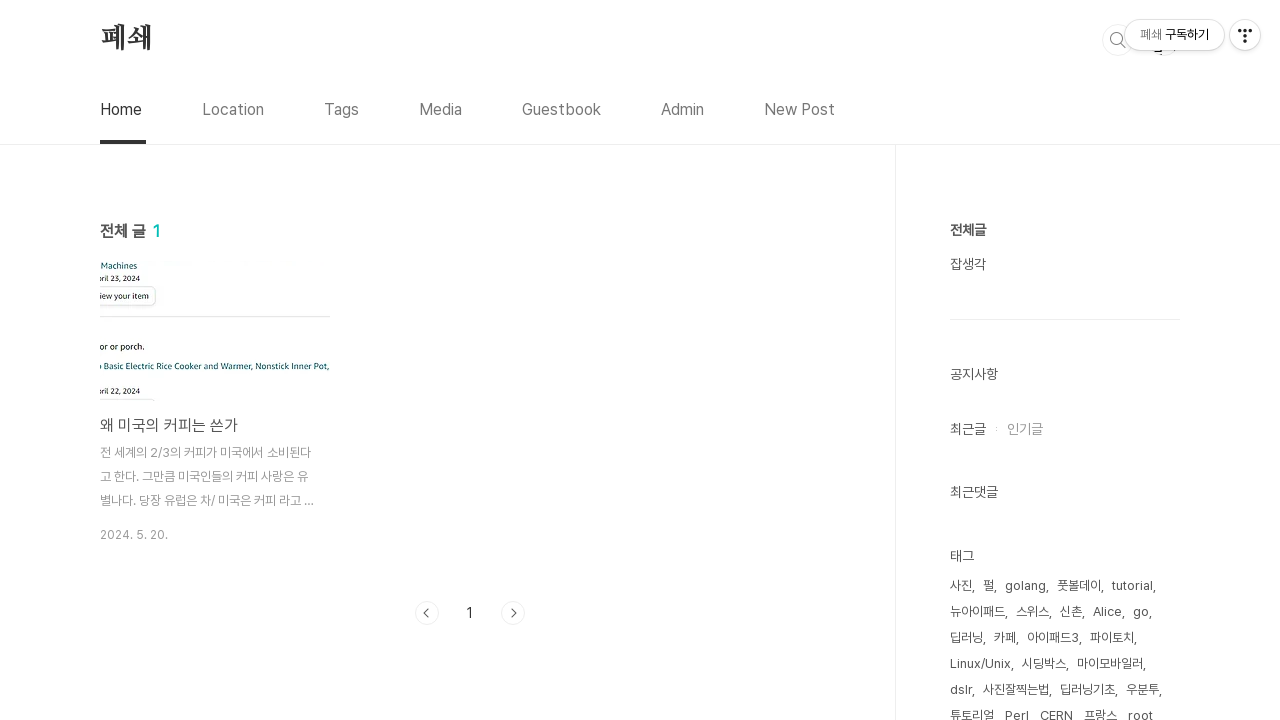

Navigated to http://thdnice.tistory.com
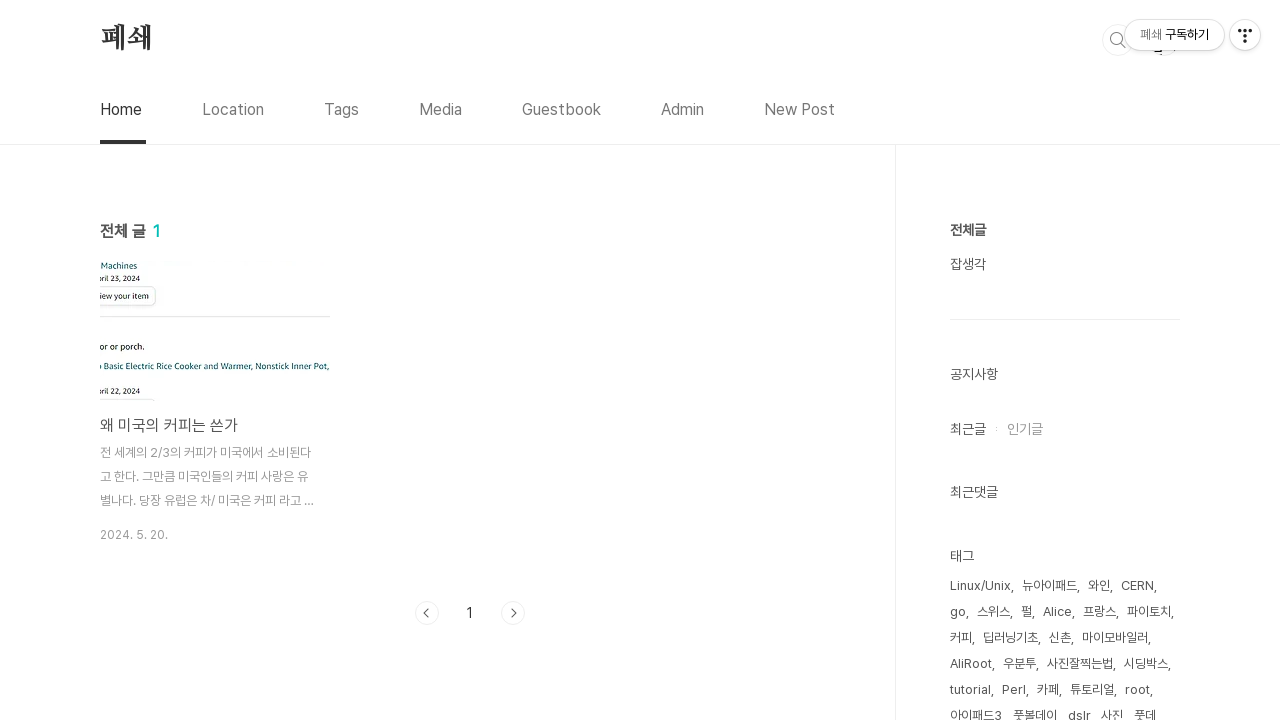

Set viewport width to 320px
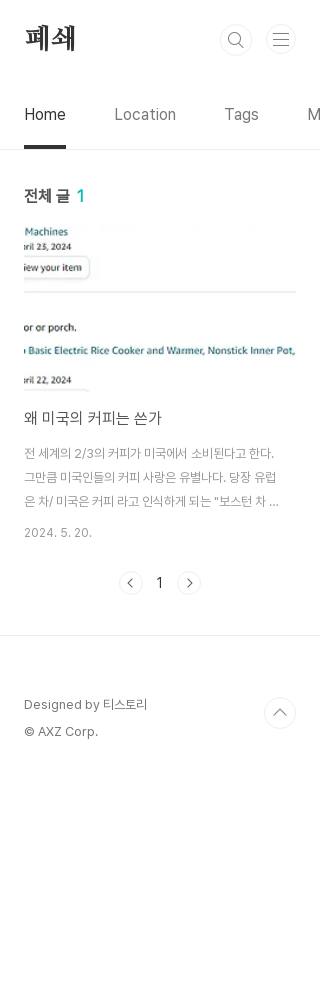

Evaluated scroll height at 320px width: 1000px
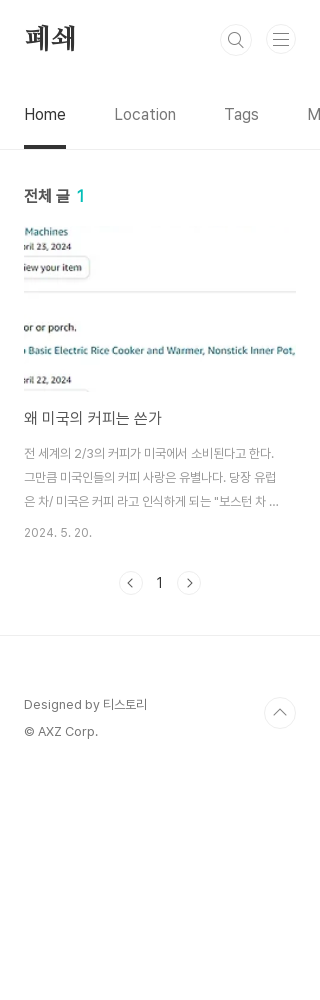

Waited 1 second for responsive layout to settle at 320px width
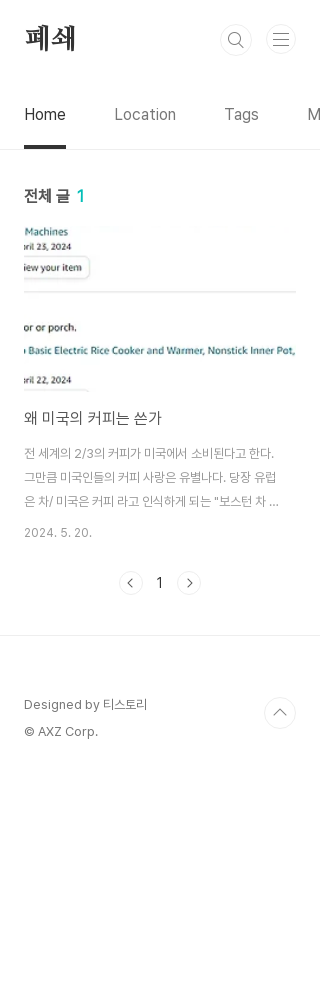

Set viewport width to 480px
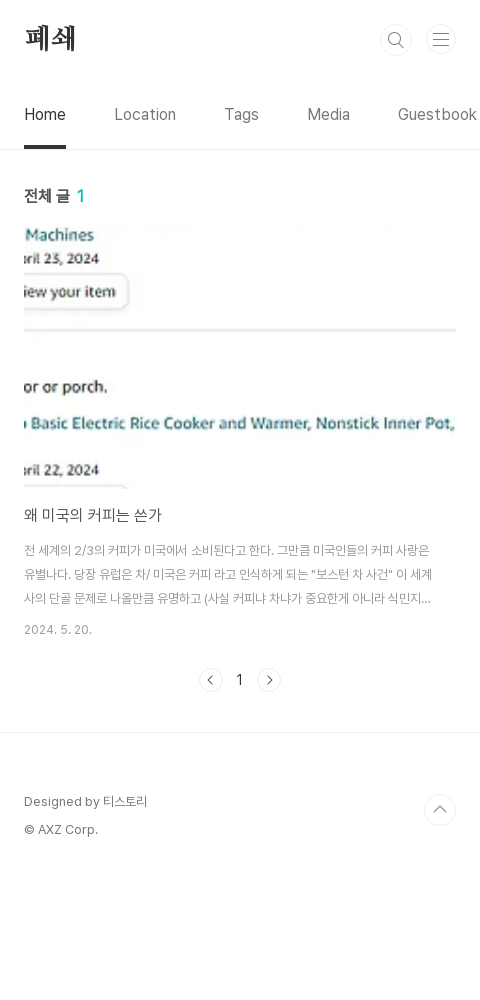

Evaluated scroll height at 480px width: 1000px
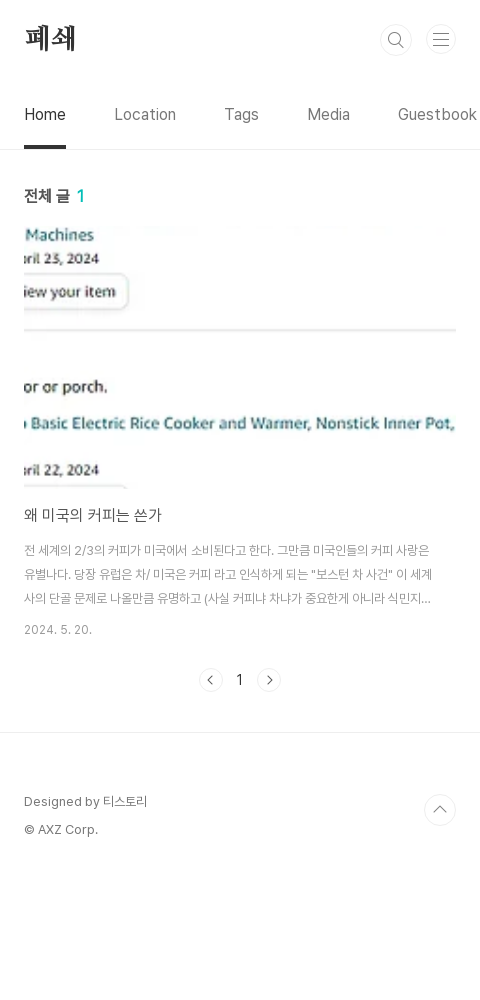

Waited 1 second for responsive layout to settle at 480px width
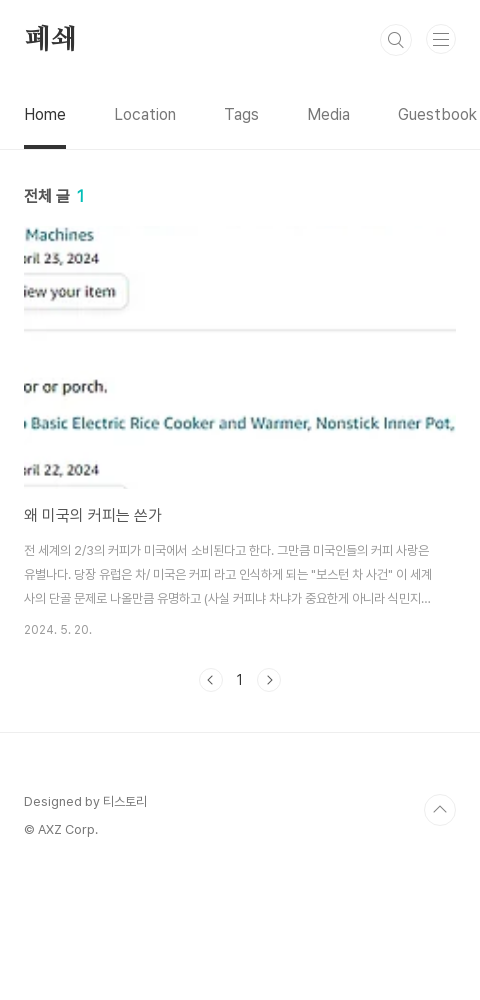

Set viewport width to 960px
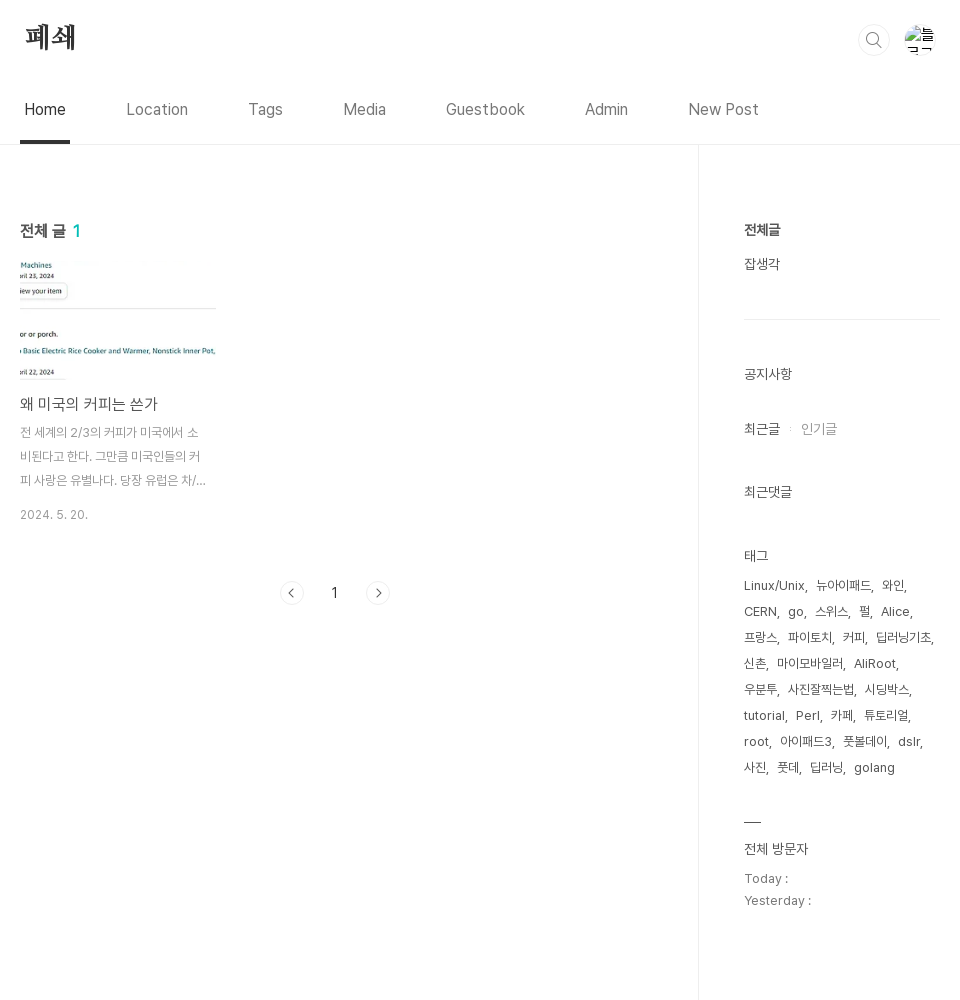

Evaluated scroll height at 960px width: 1157px
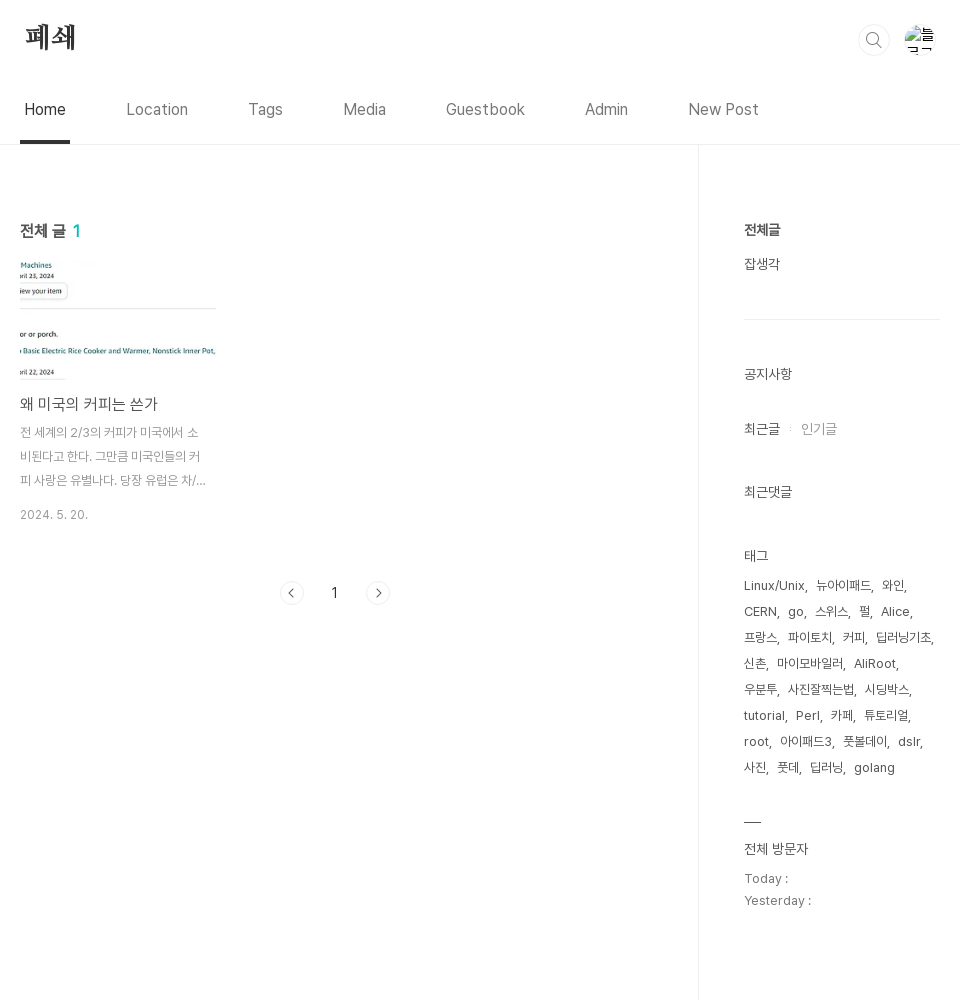

Waited 1 second for responsive layout to settle at 960px width
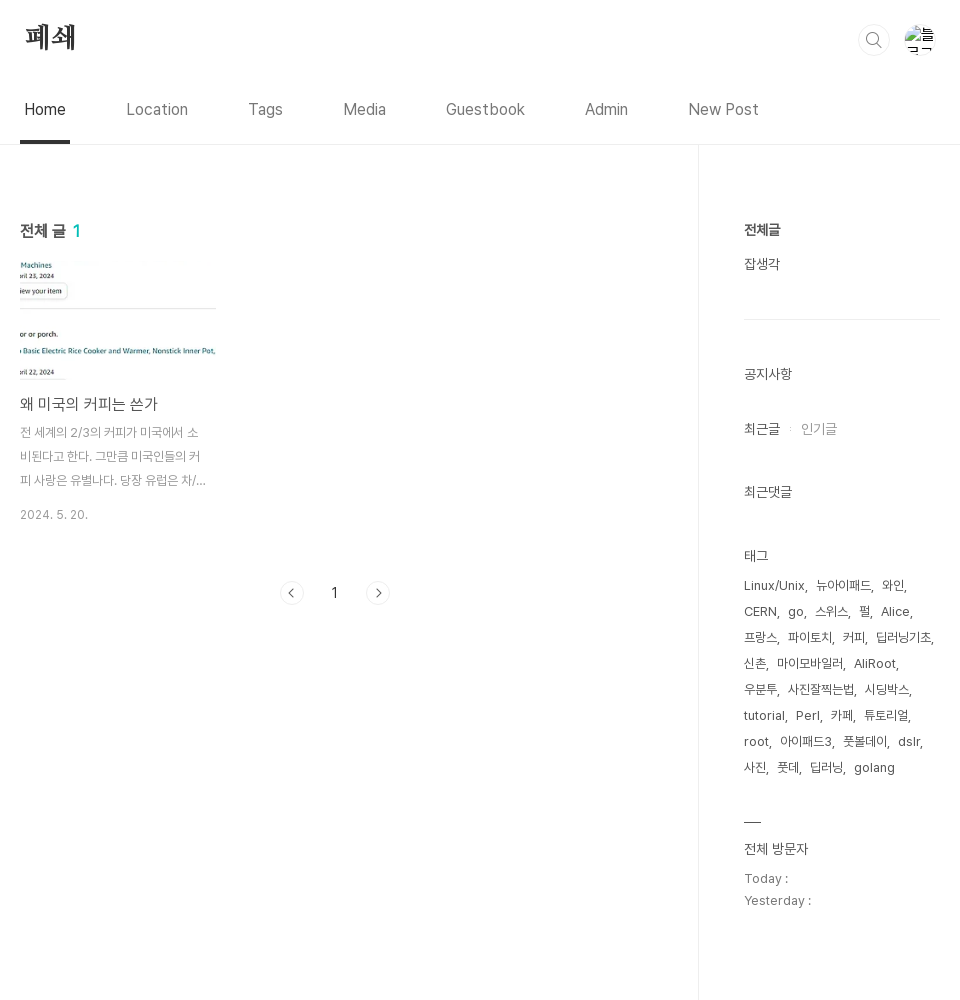

Set viewport width to 1366px
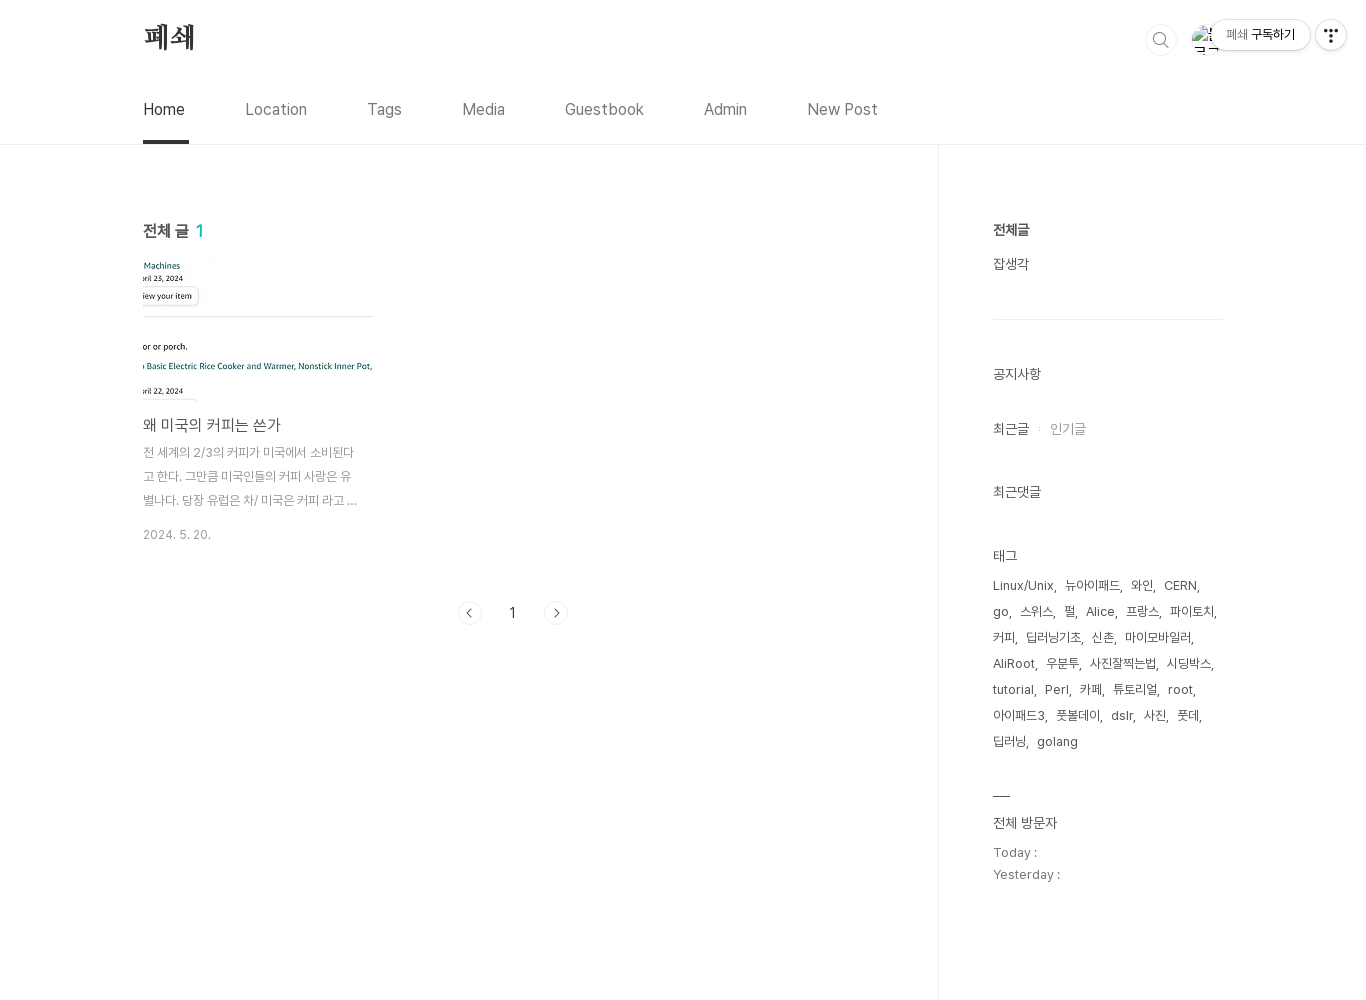

Evaluated scroll height at 1366px width: 1131px
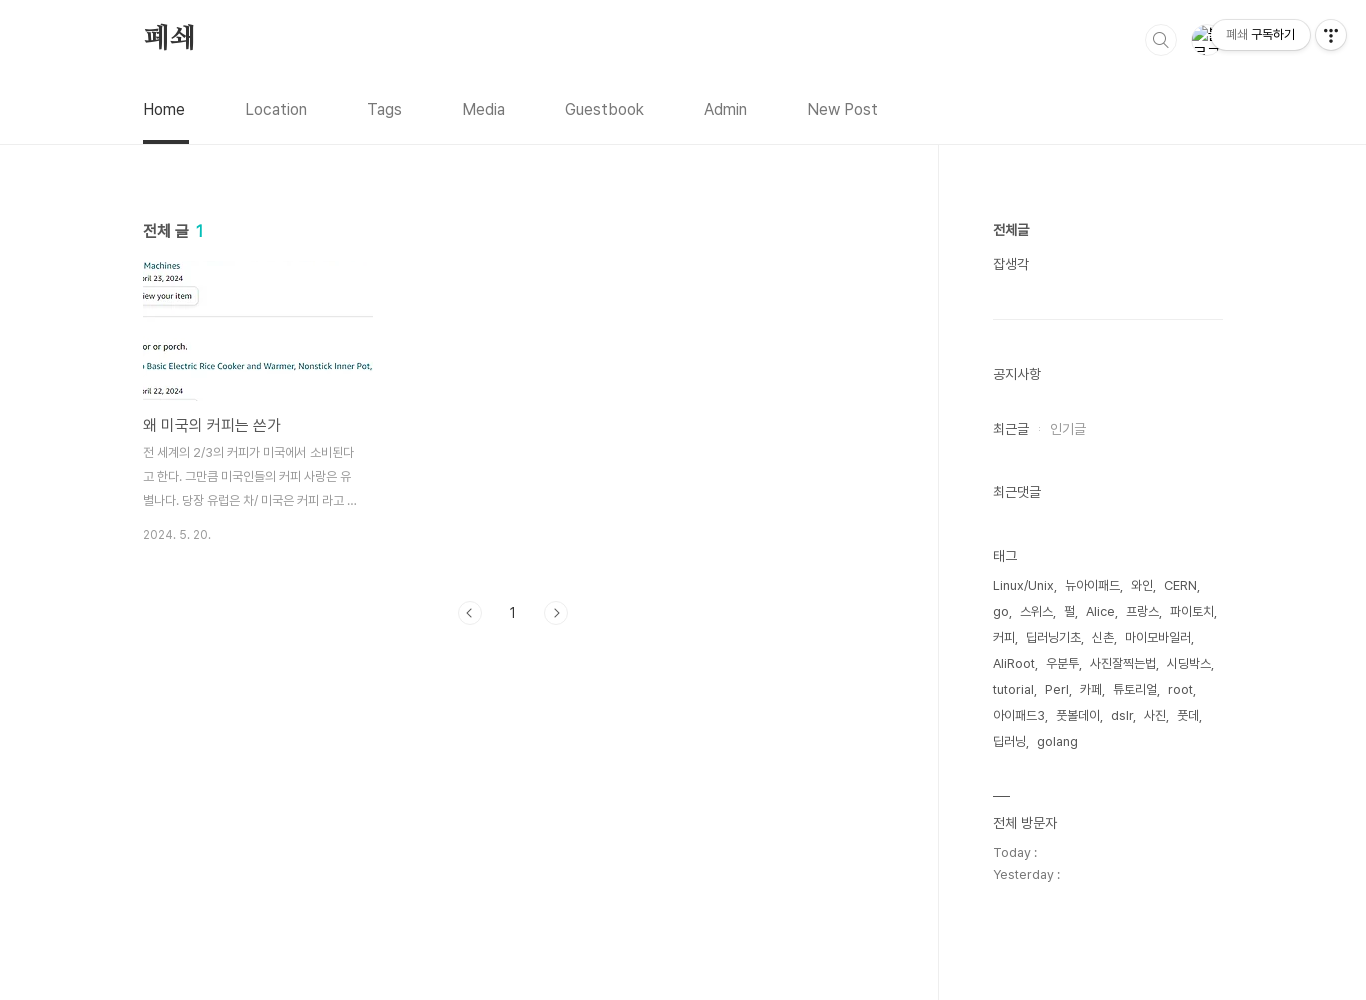

Waited 1 second for responsive layout to settle at 1366px width
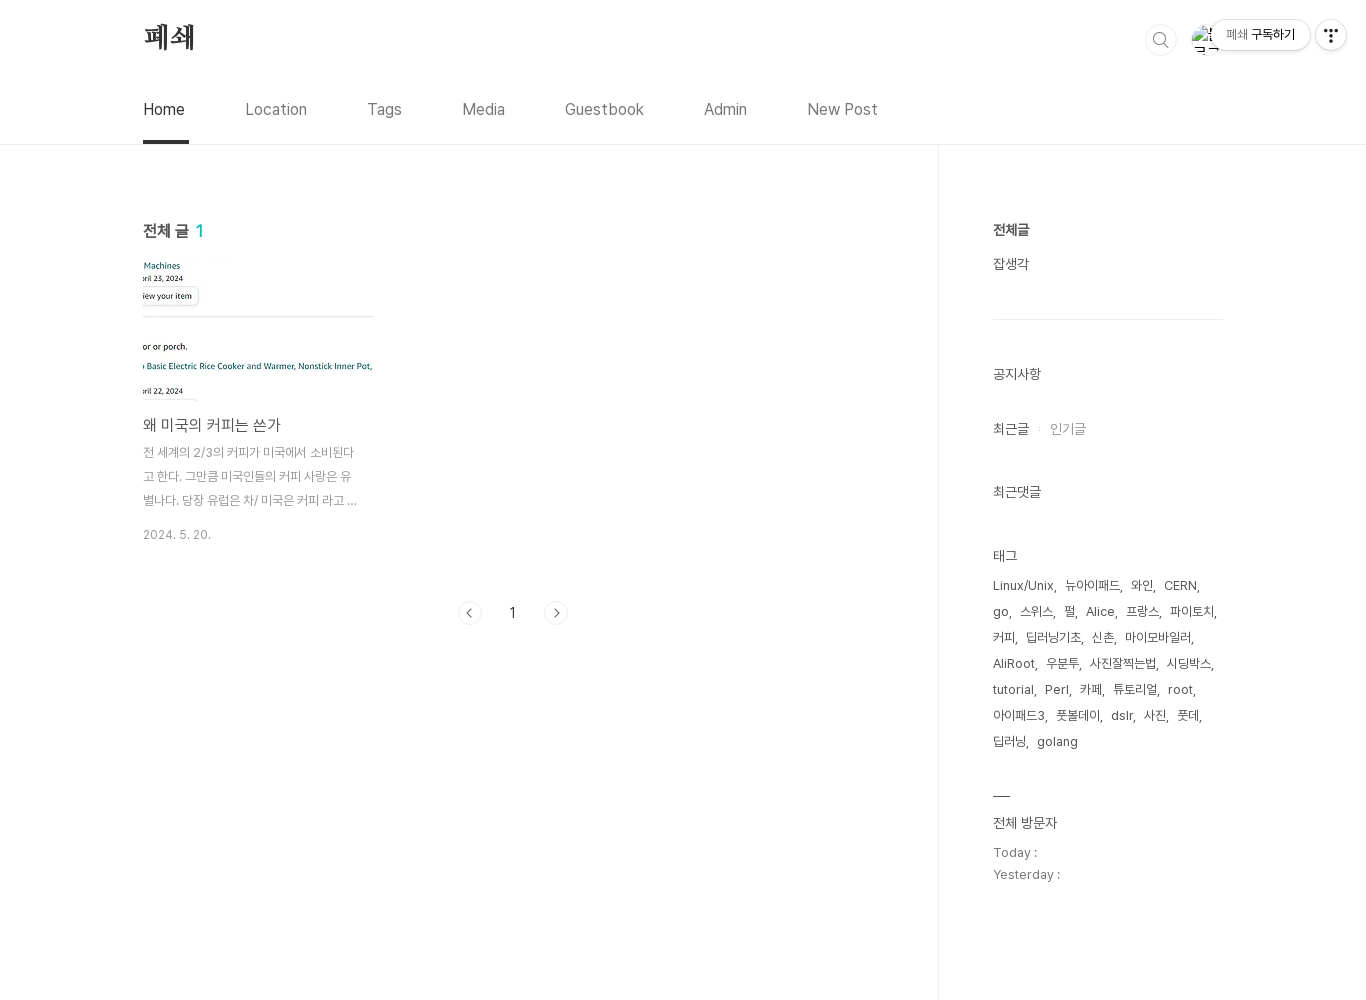

Set viewport width to 1920px
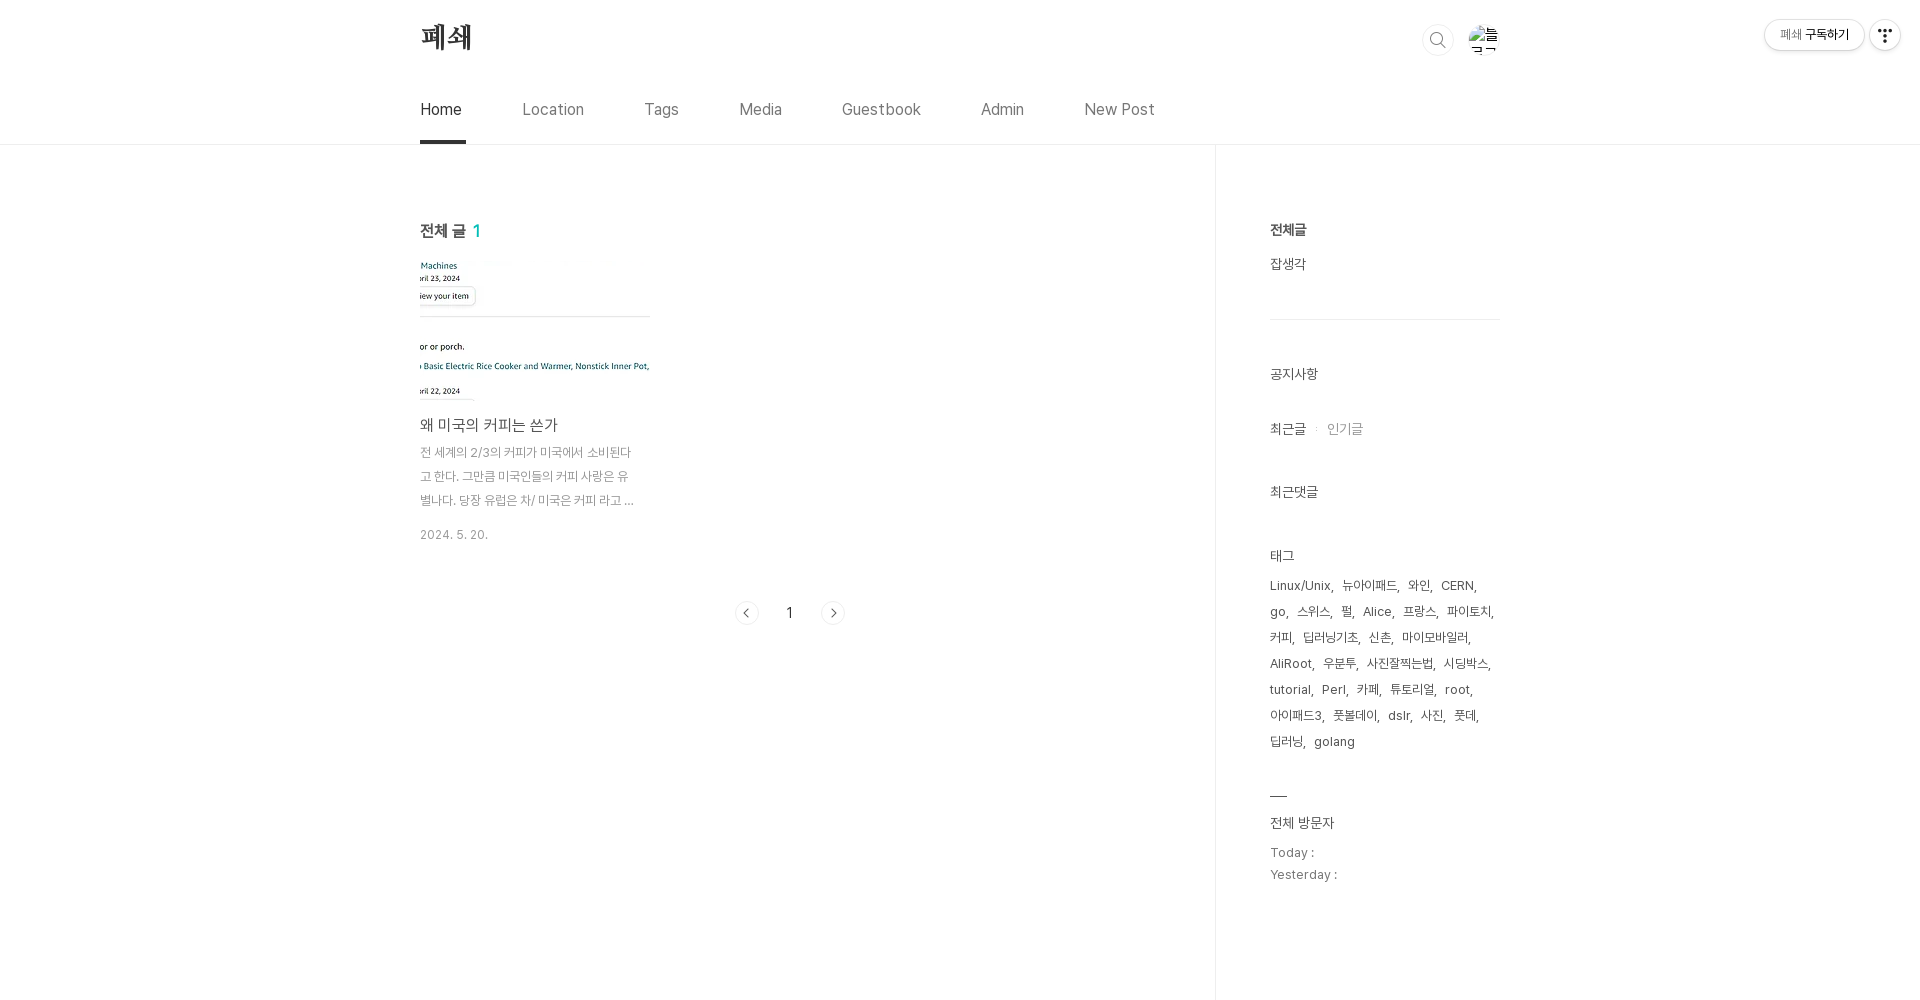

Evaluated scroll height at 1920px width: 1131px
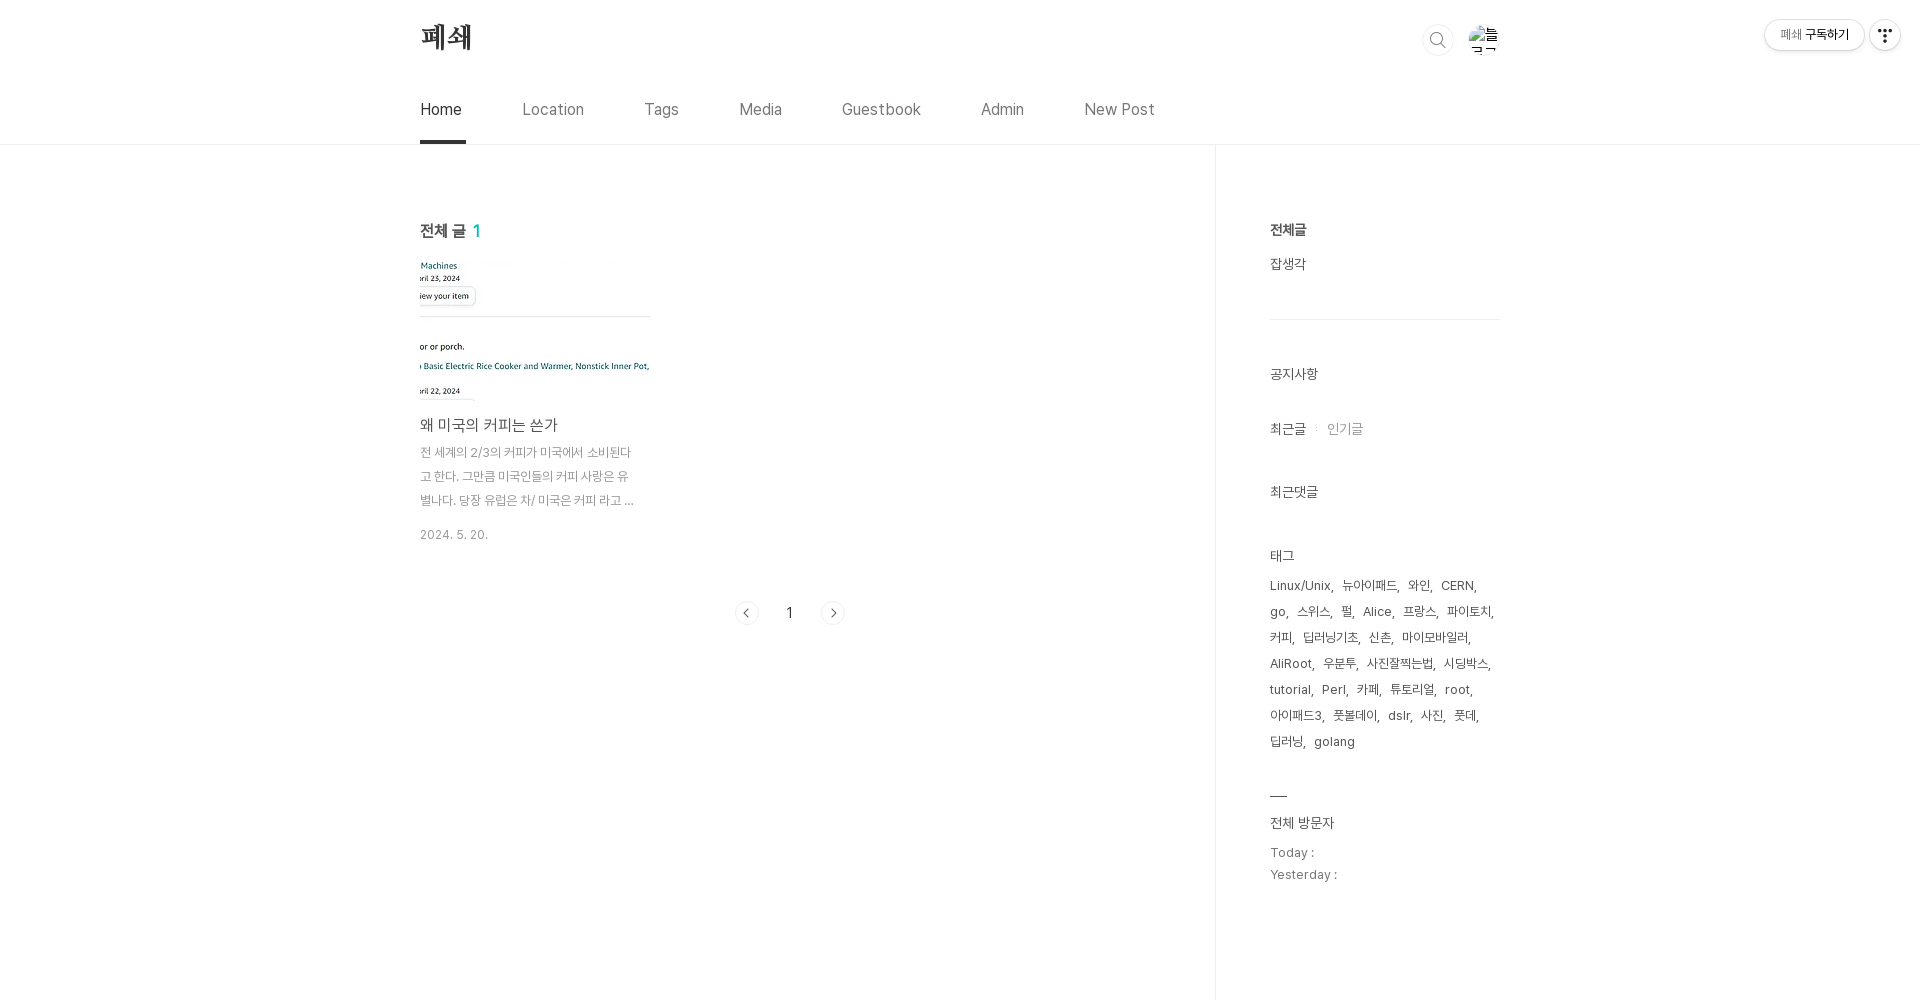

Waited 1 second for responsive layout to settle at 1920px width
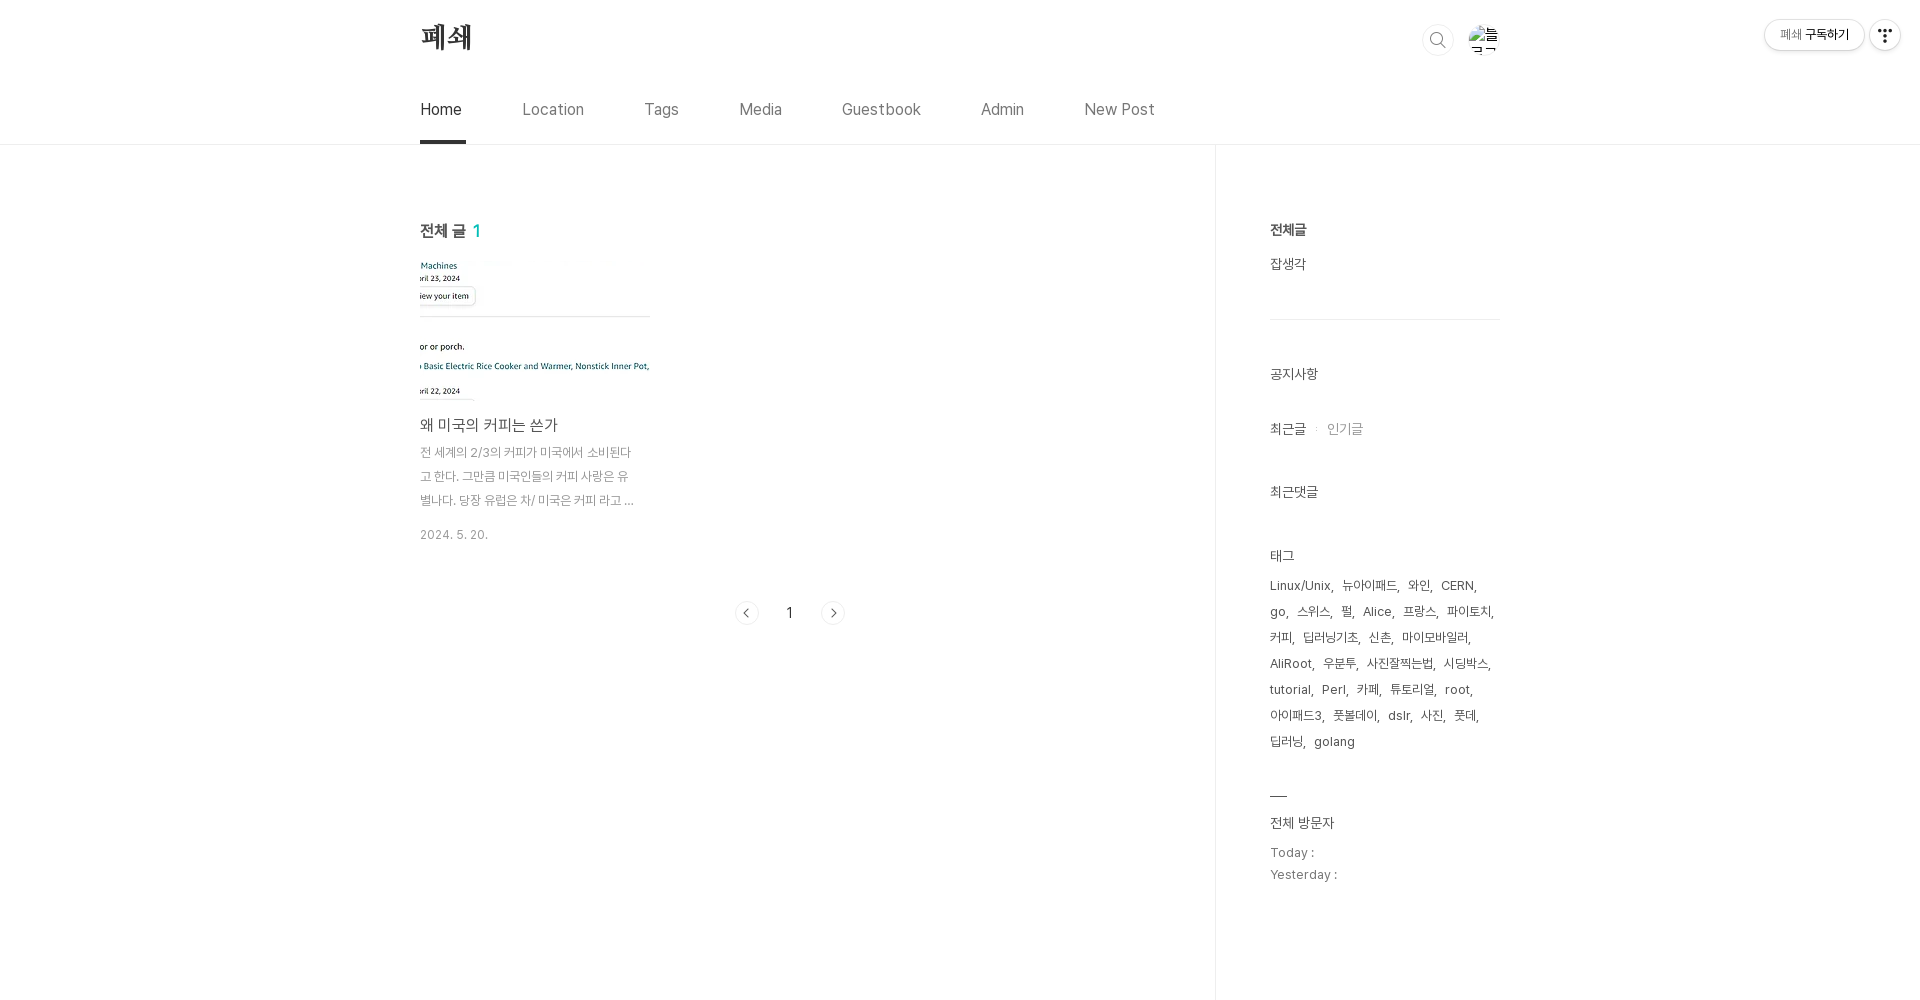

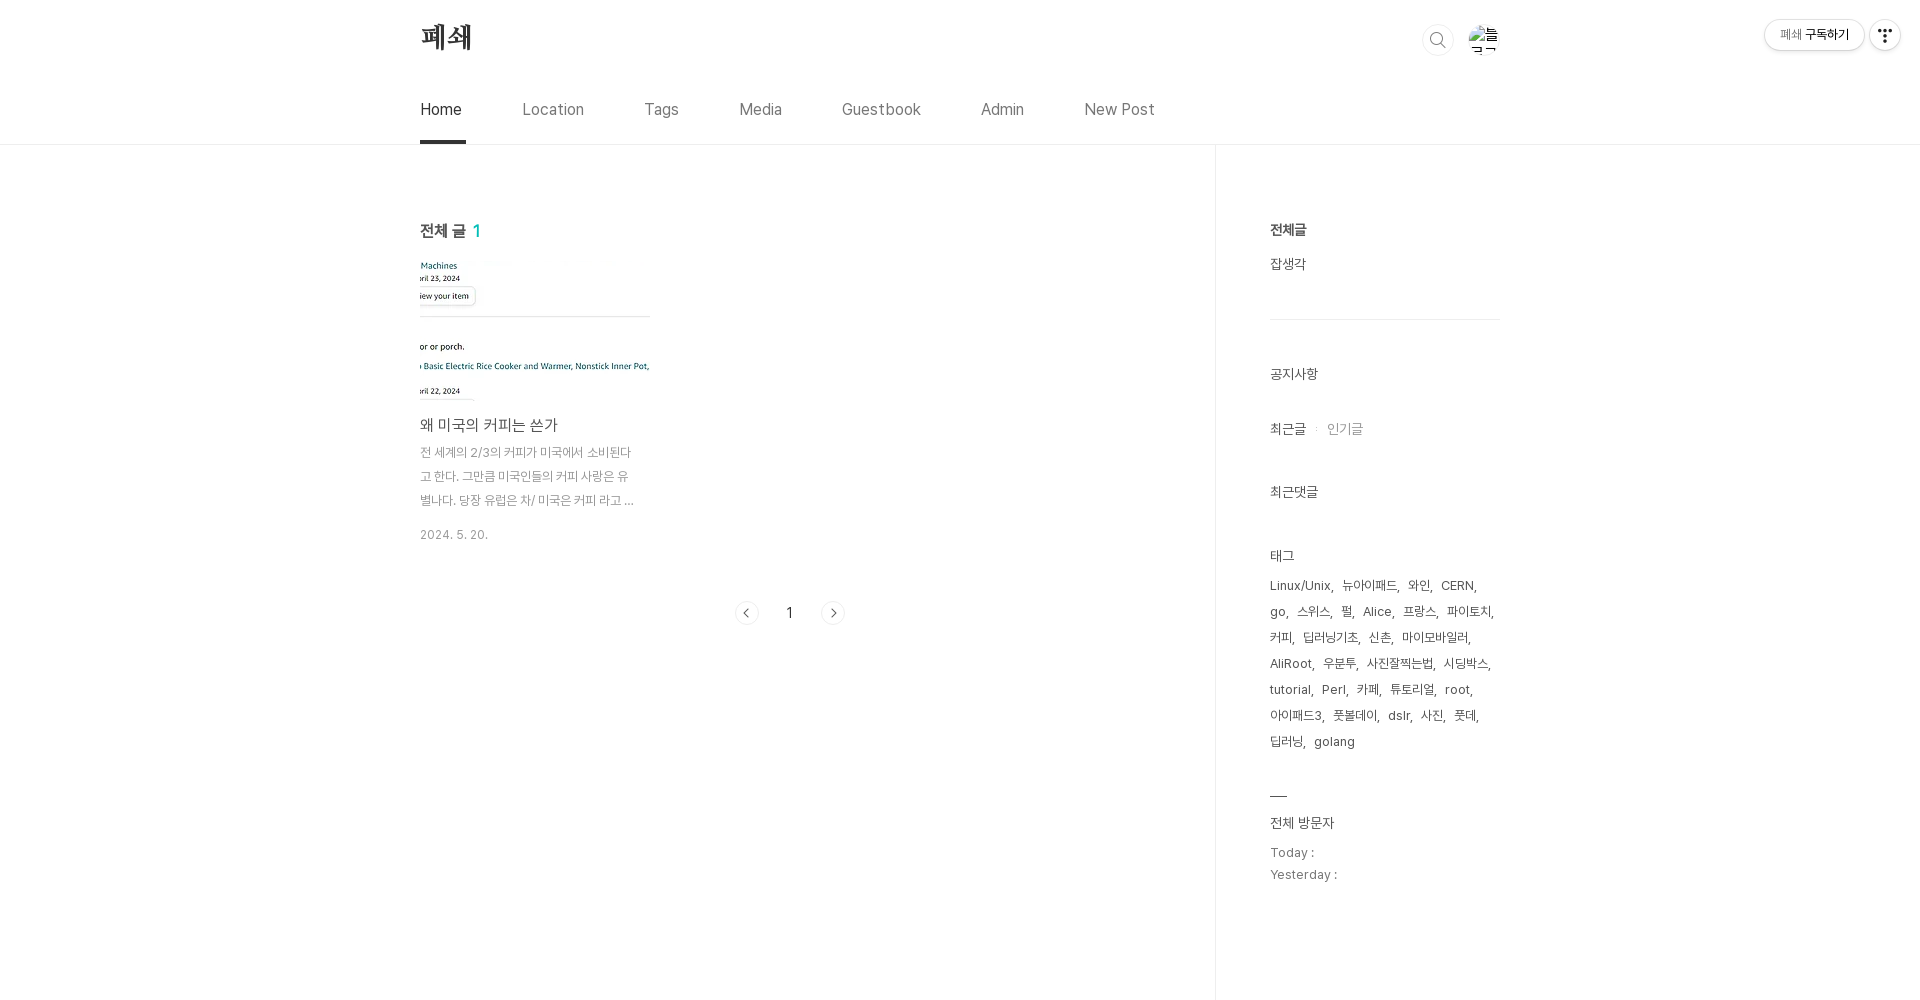